Tests JavaScript alert dialog by clicking the alert button and accepting it

Starting URL: https://the-internet.herokuapp.com/javascript_alerts

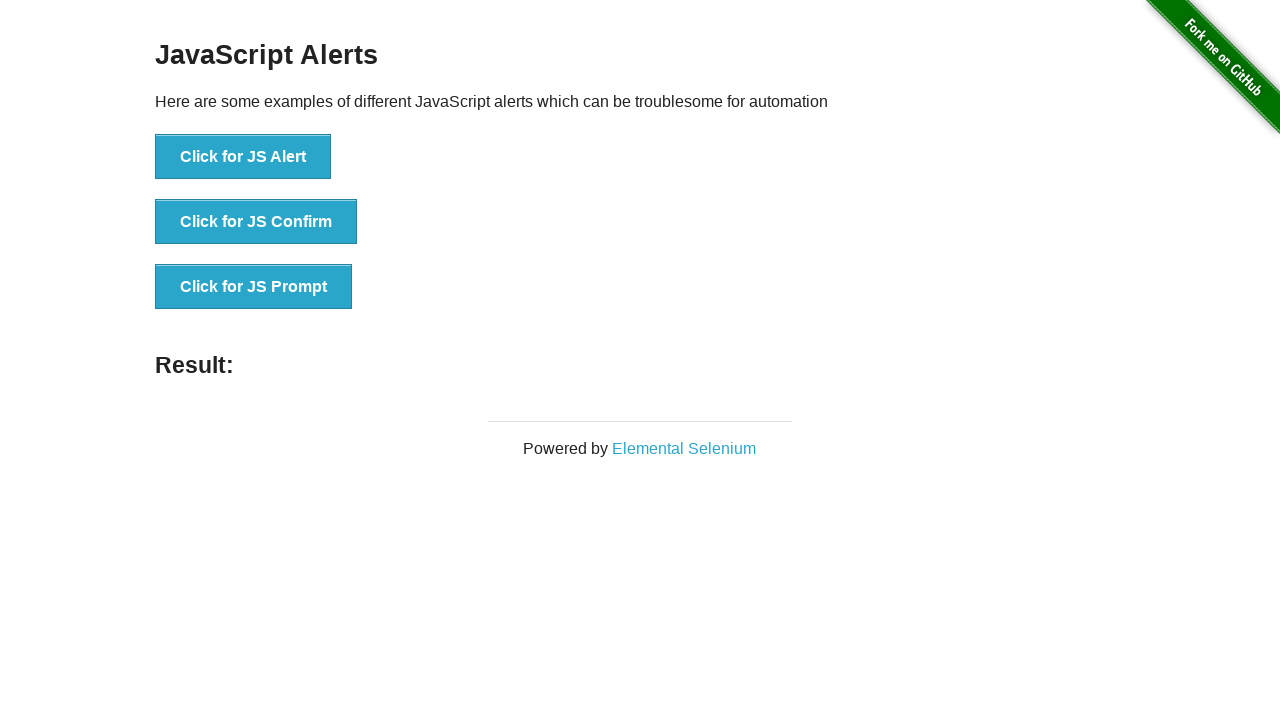

Clicked the JavaScript alert button at (243, 157) on button[onclick='jsAlert()']
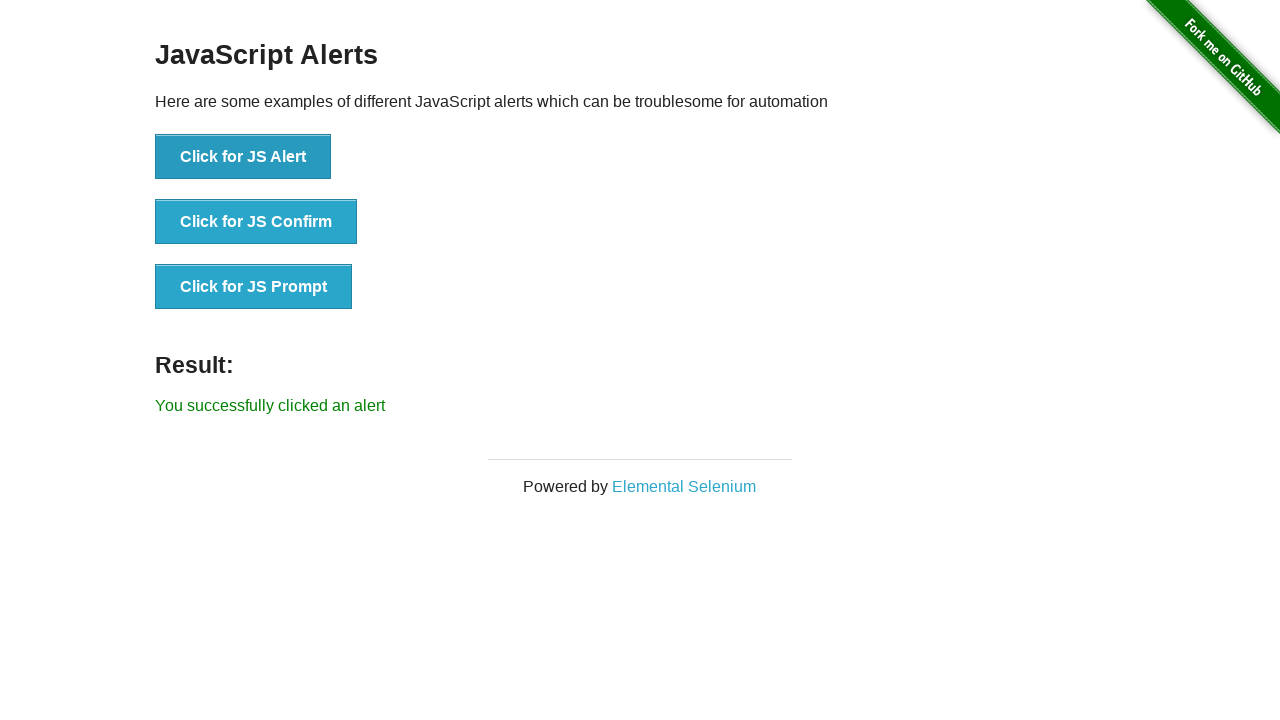

Set up dialog handler to accept alert
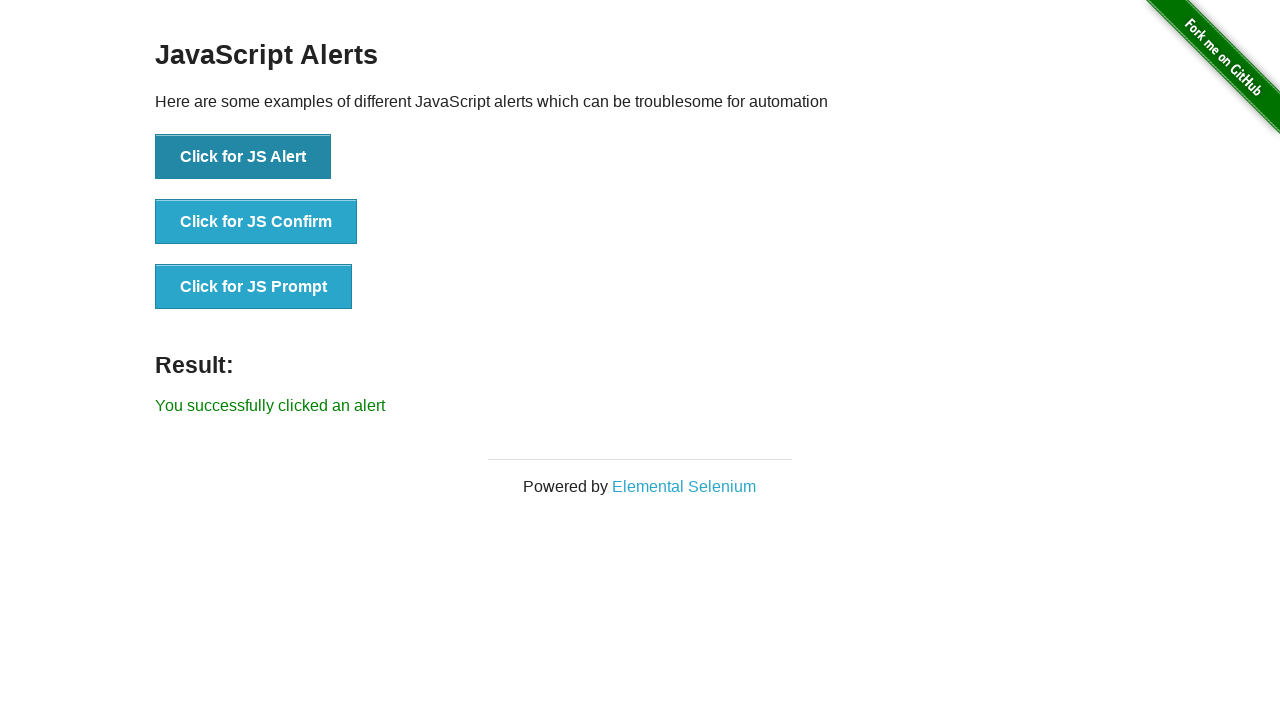

Verified success message appeared after accepting alert
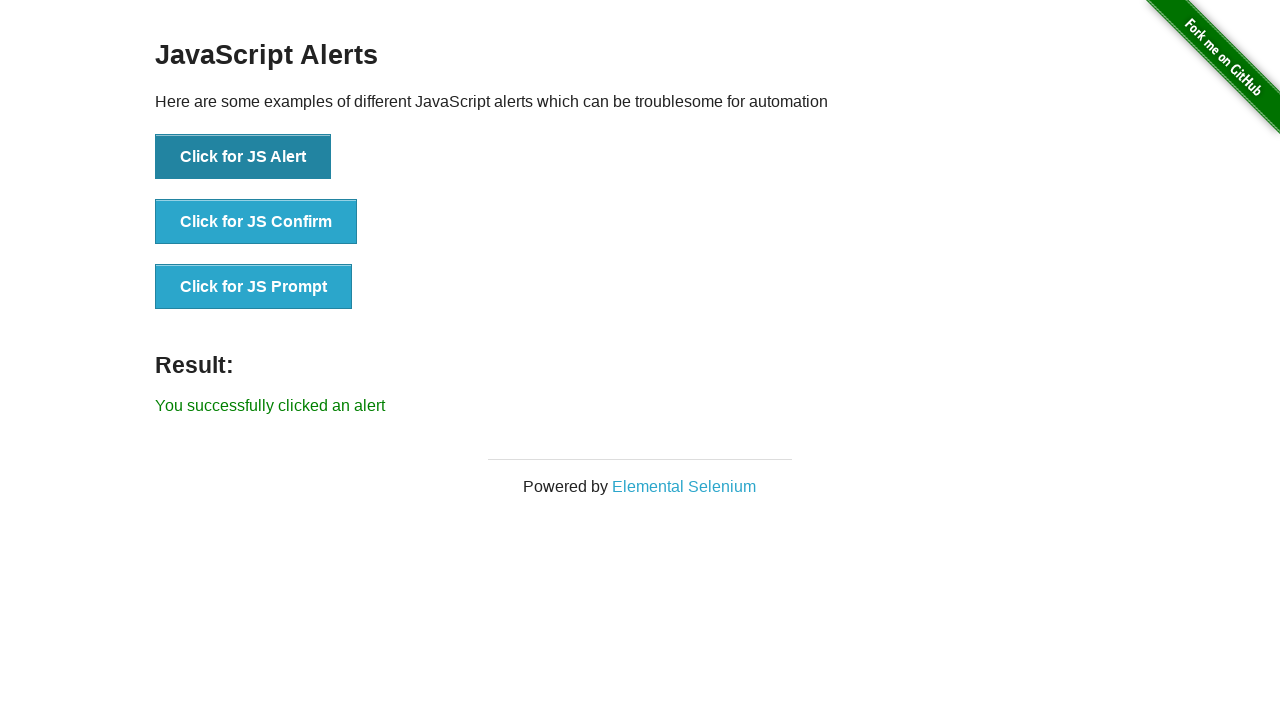

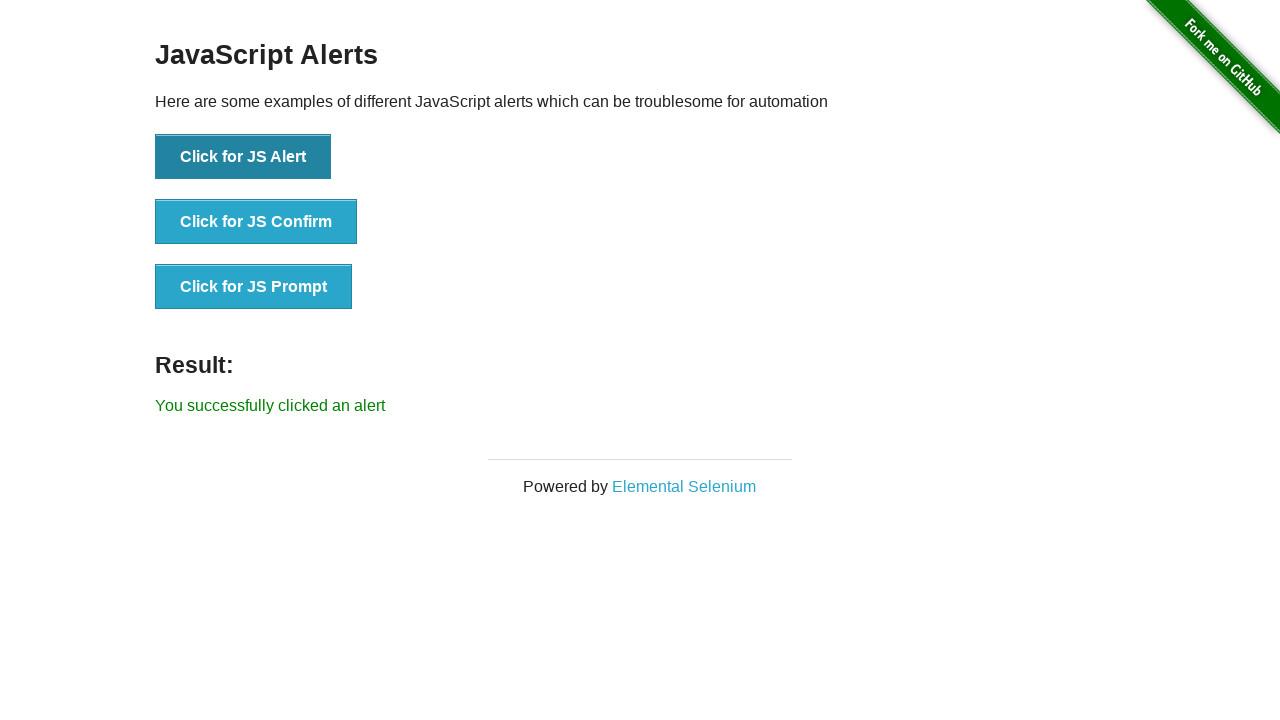